Tests dynamic loading by clicking Start button and waiting for Hello World message to appear

Starting URL: https://the-internet.herokuapp.com/dynamic_loading/2

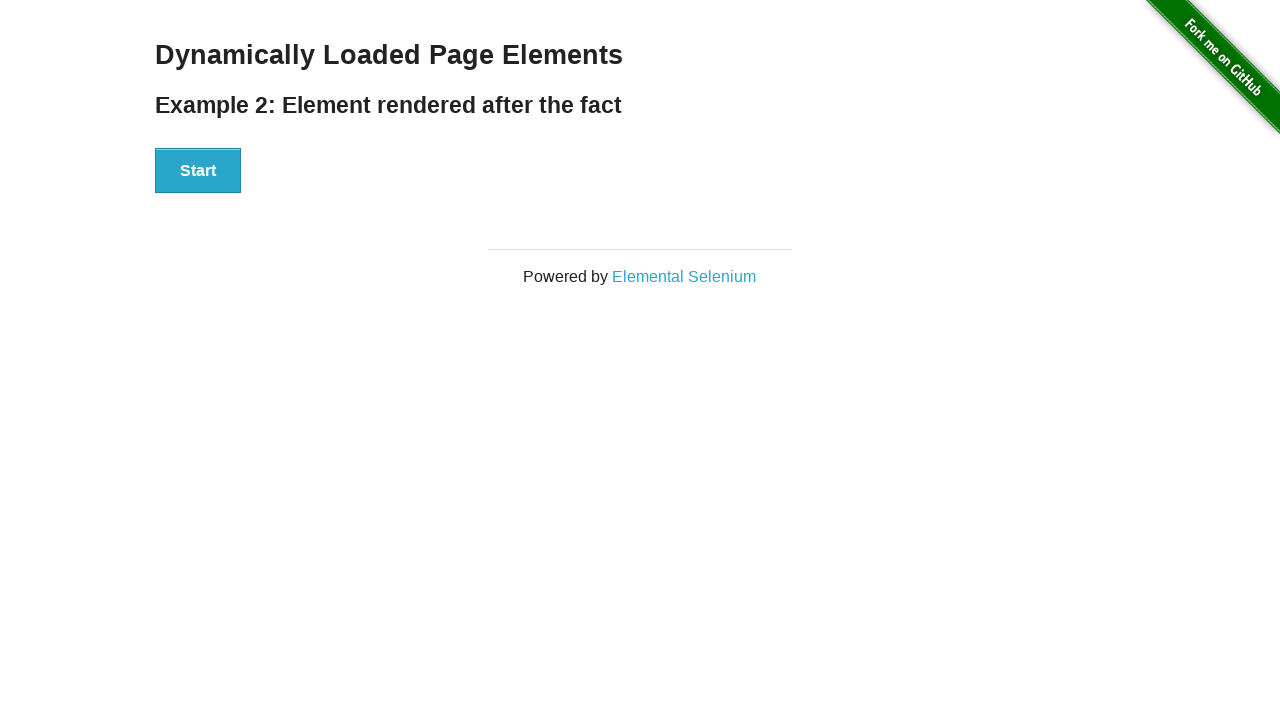

Clicked Start button to trigger dynamic loading at (198, 171) on button:has-text('Start')
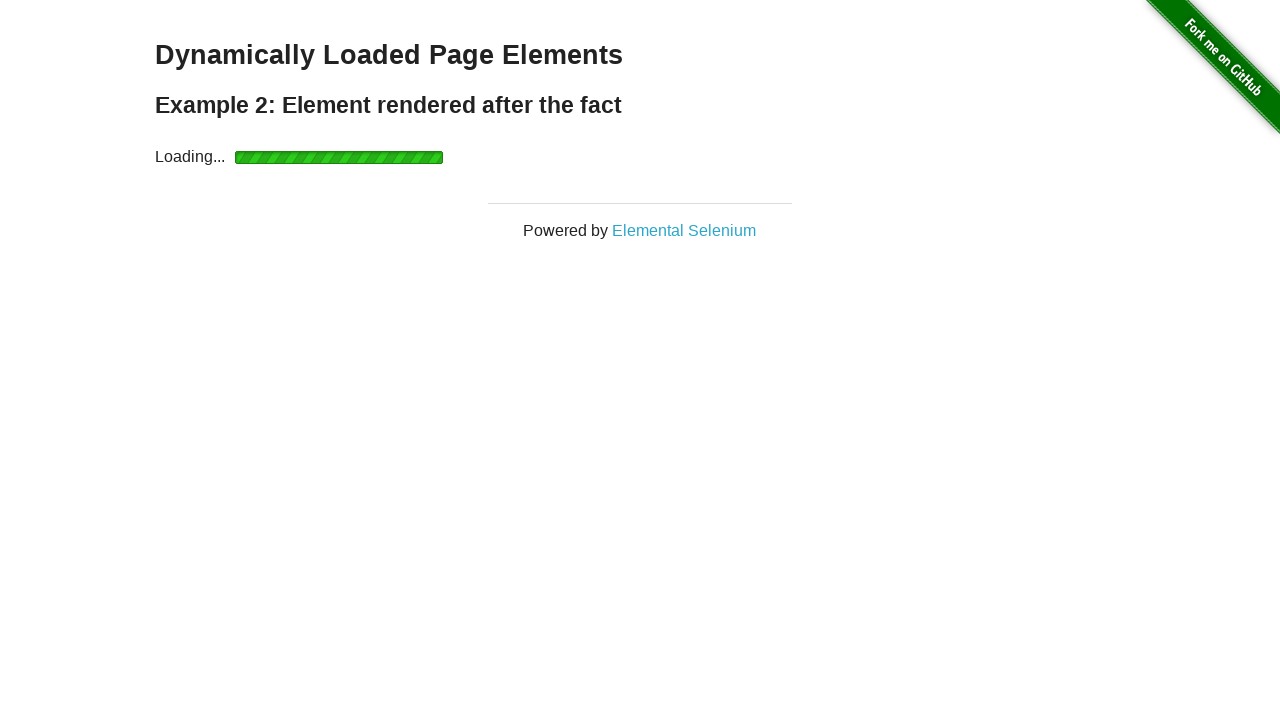

Waited for Hello World message to appear
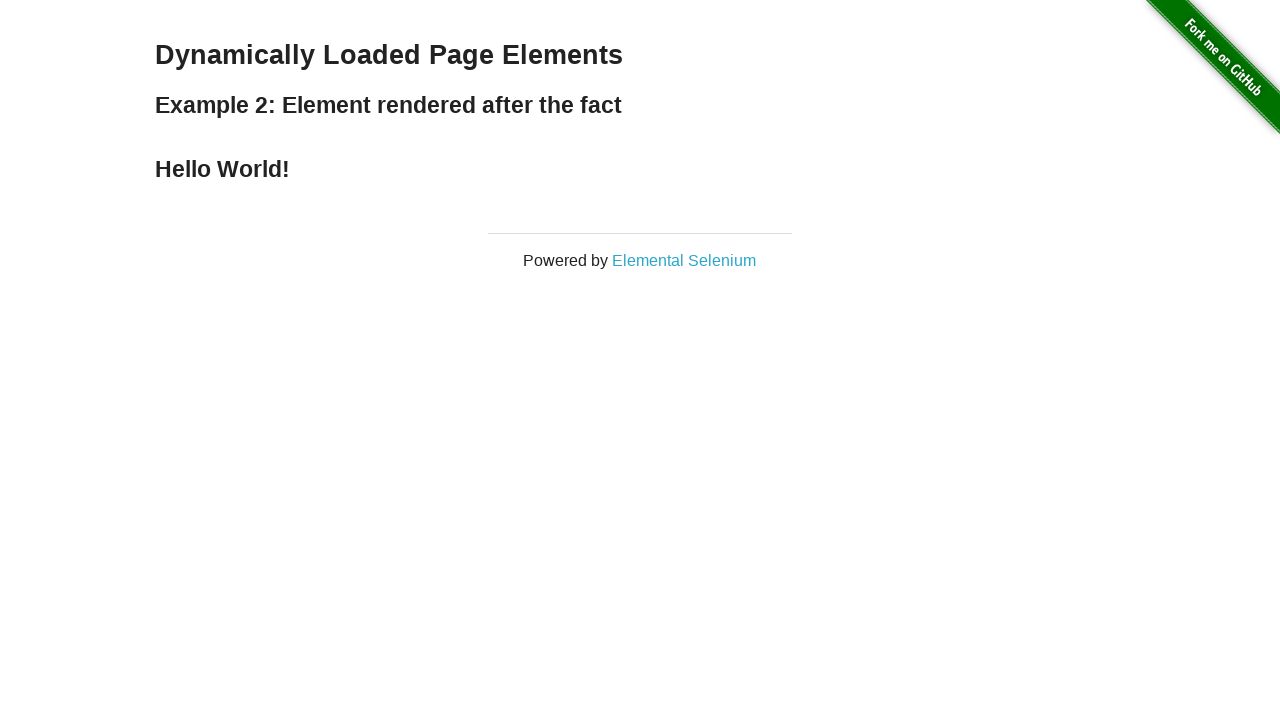

Verified Hello World text is displayed correctly
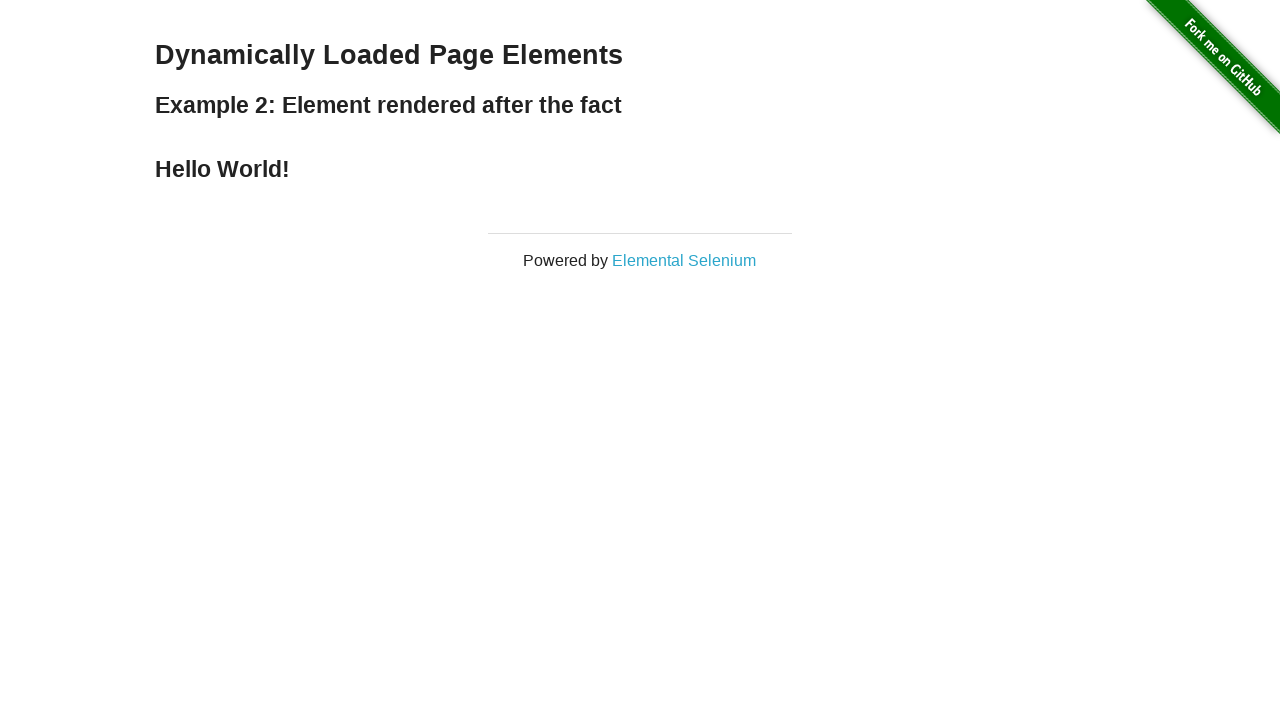

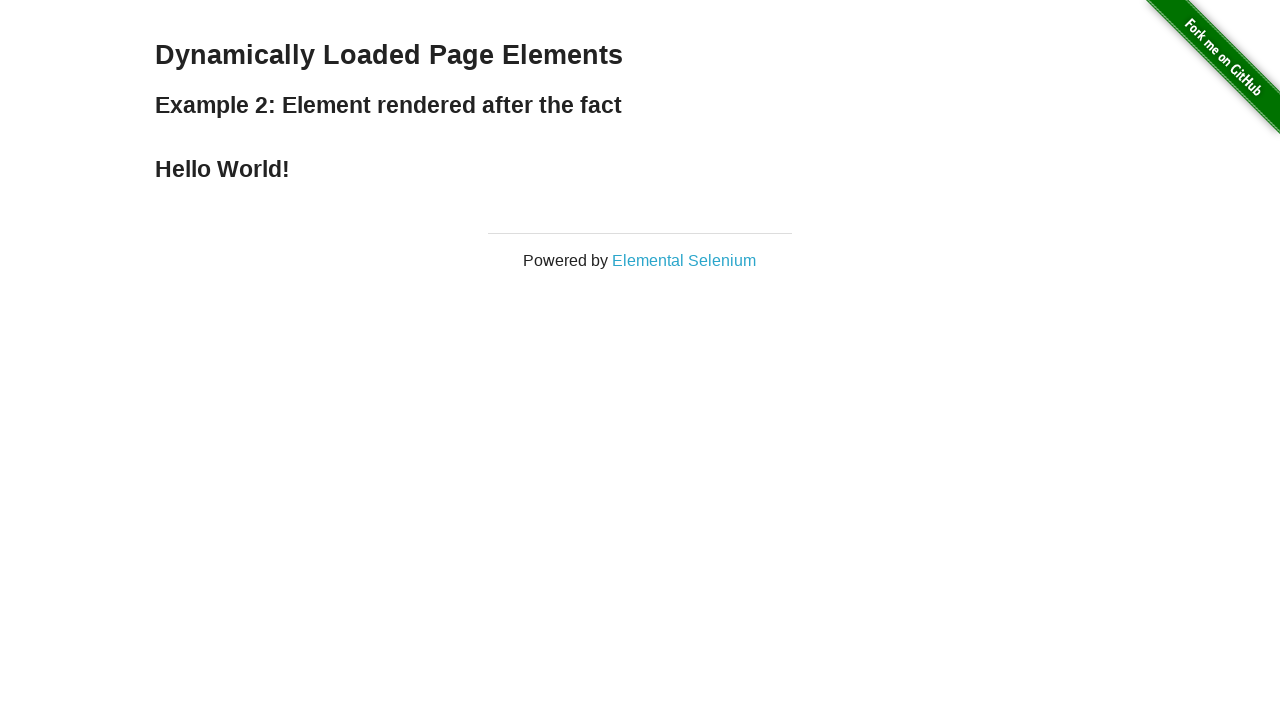